Tests sending keys to a specific designated element by clicking body first then typing into the text field

Starting URL: https://www.selenium.dev/selenium/web/single_text_input.html

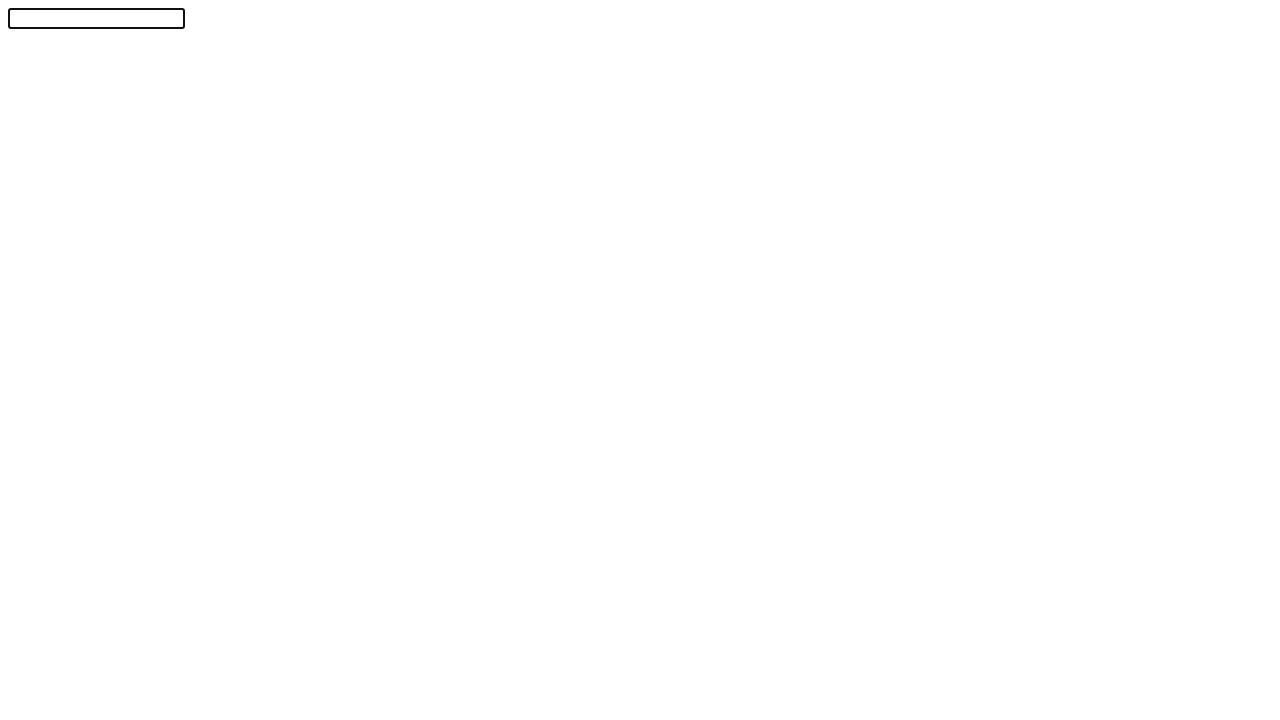

Clicked on body to ensure text field is not focused at (640, 356) on body
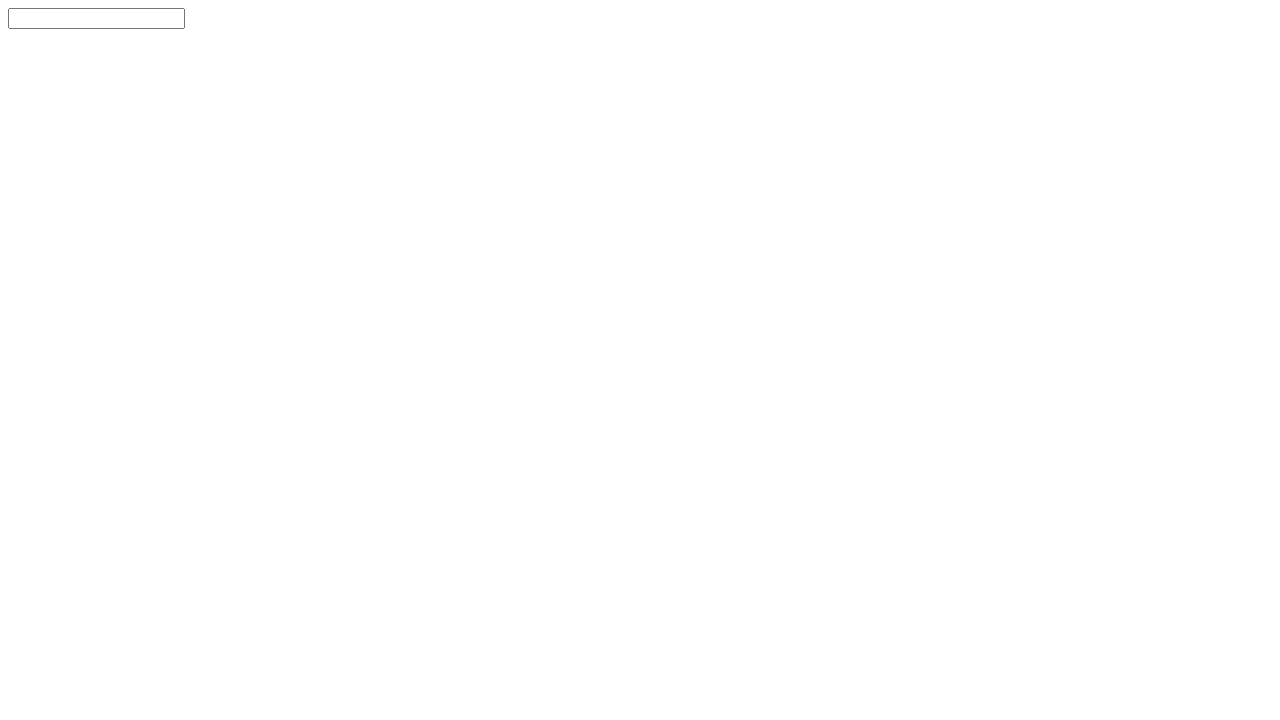

Located text input element with id 'textInput'
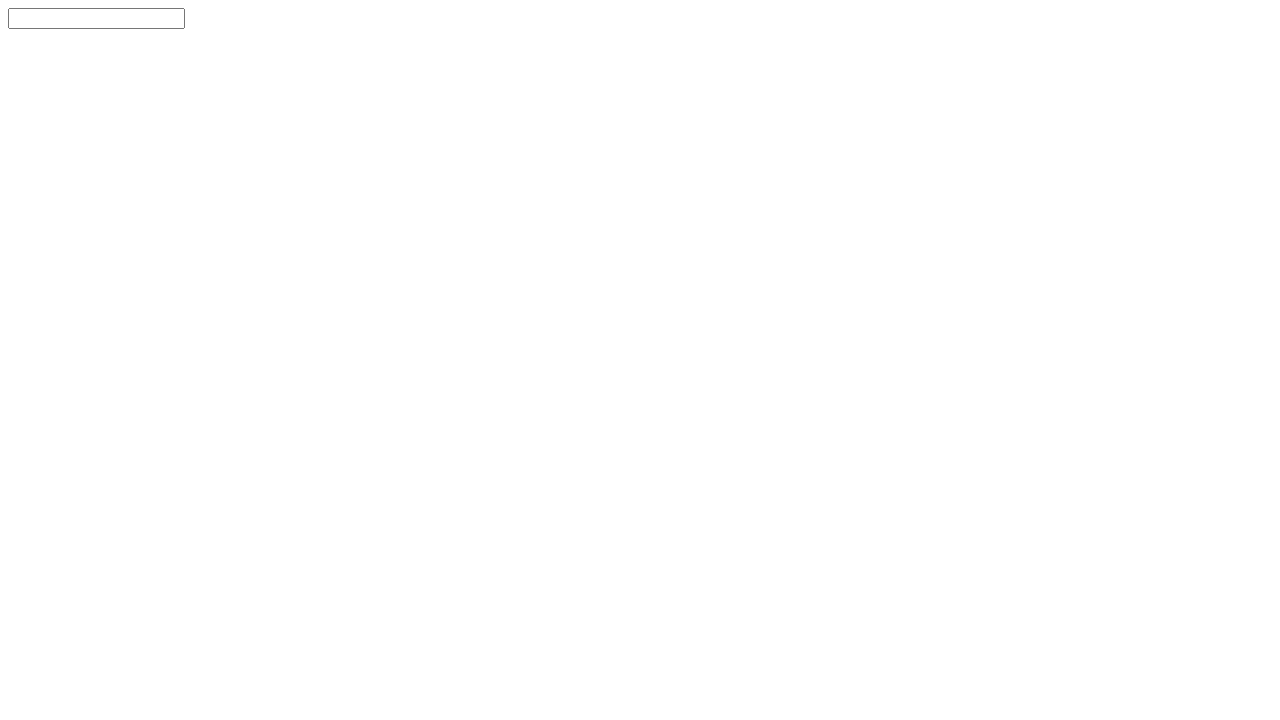

Typed 'Selenium!' into the text field on #textInput
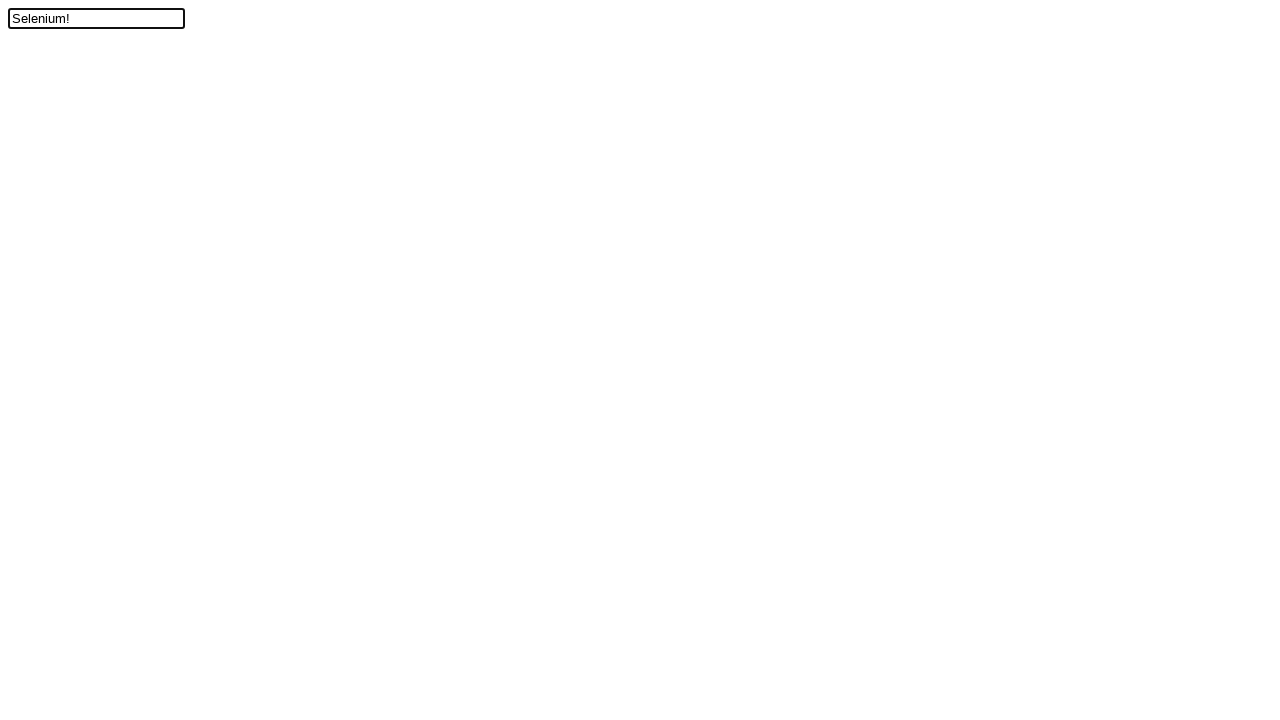

Verified text field contains 'Selenium!'
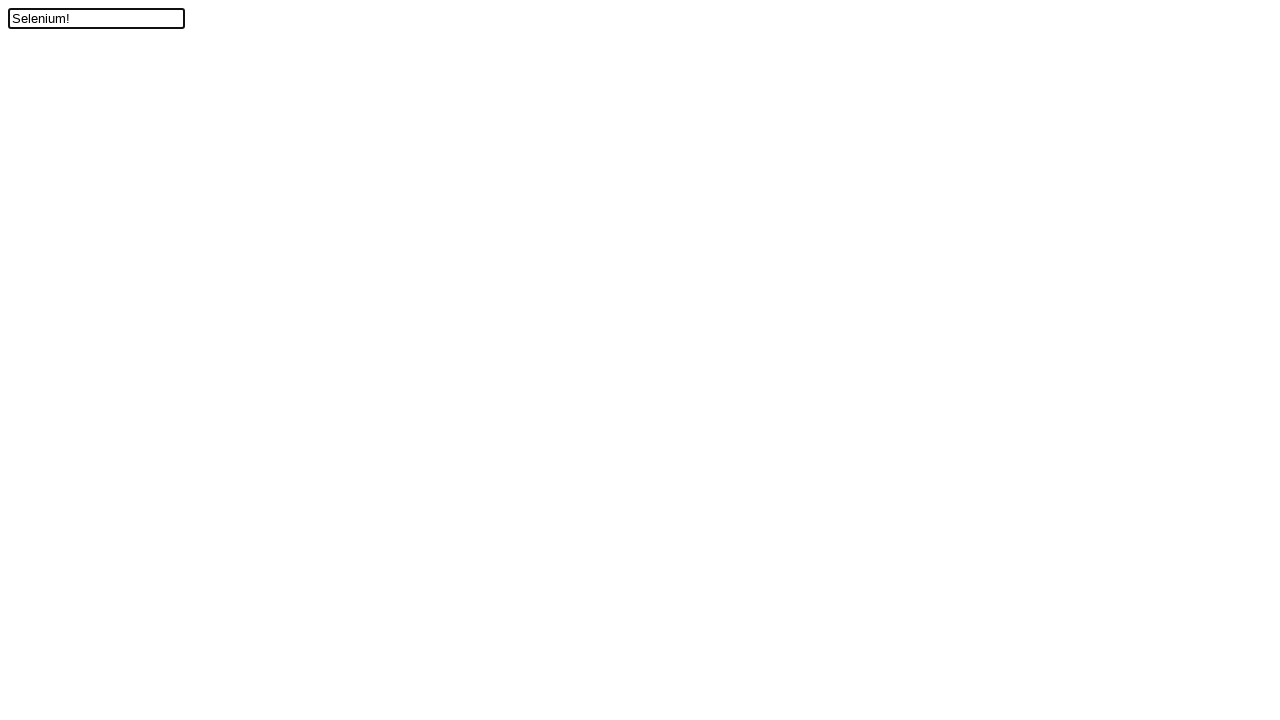

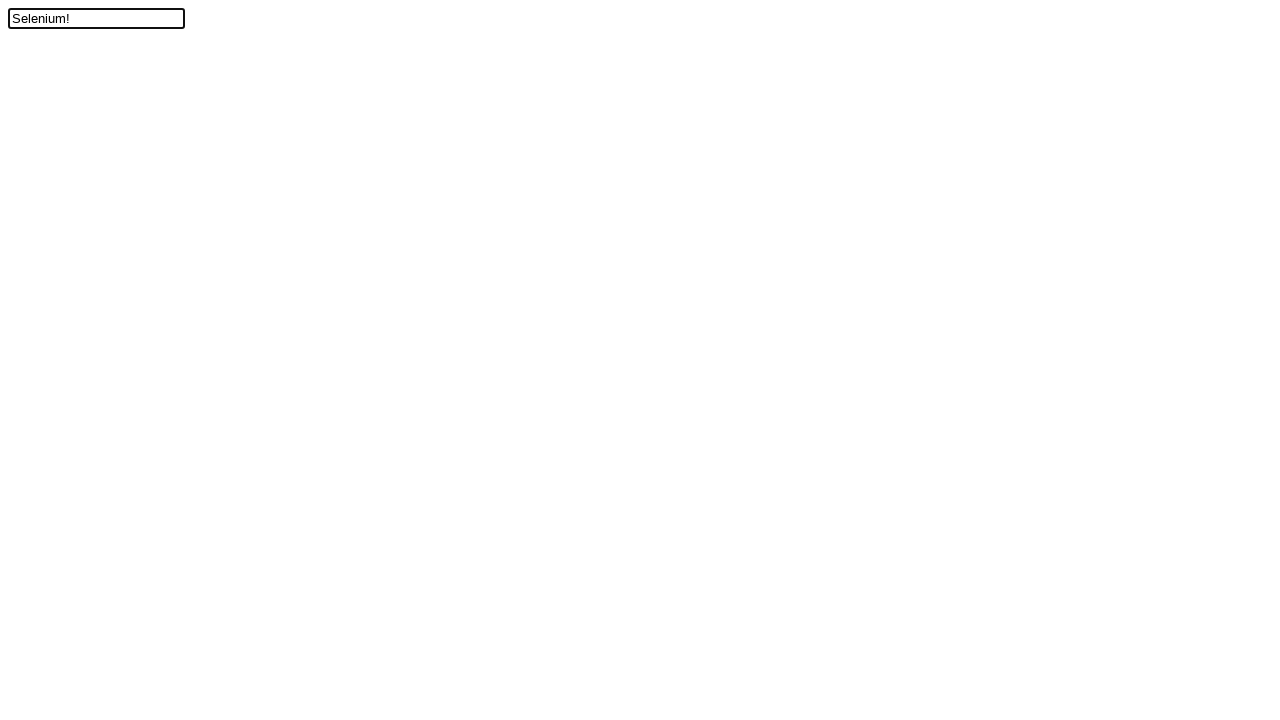